Tests form with invalid required fields but valid optional fields to check validation priority

Starting URL: https://suninjuly.github.io/registration1.html

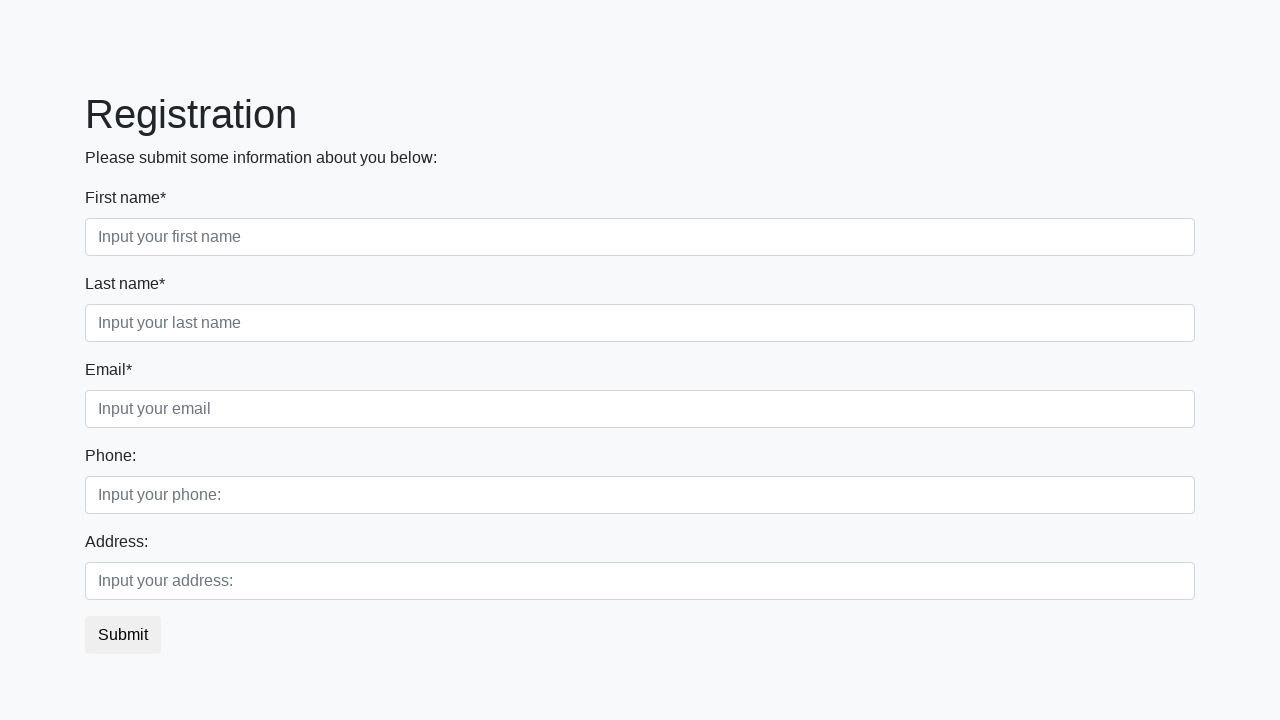

Filled first name field with invalid value 'John123' (contains numbers) on .first_block .form-group:nth-child(1) input
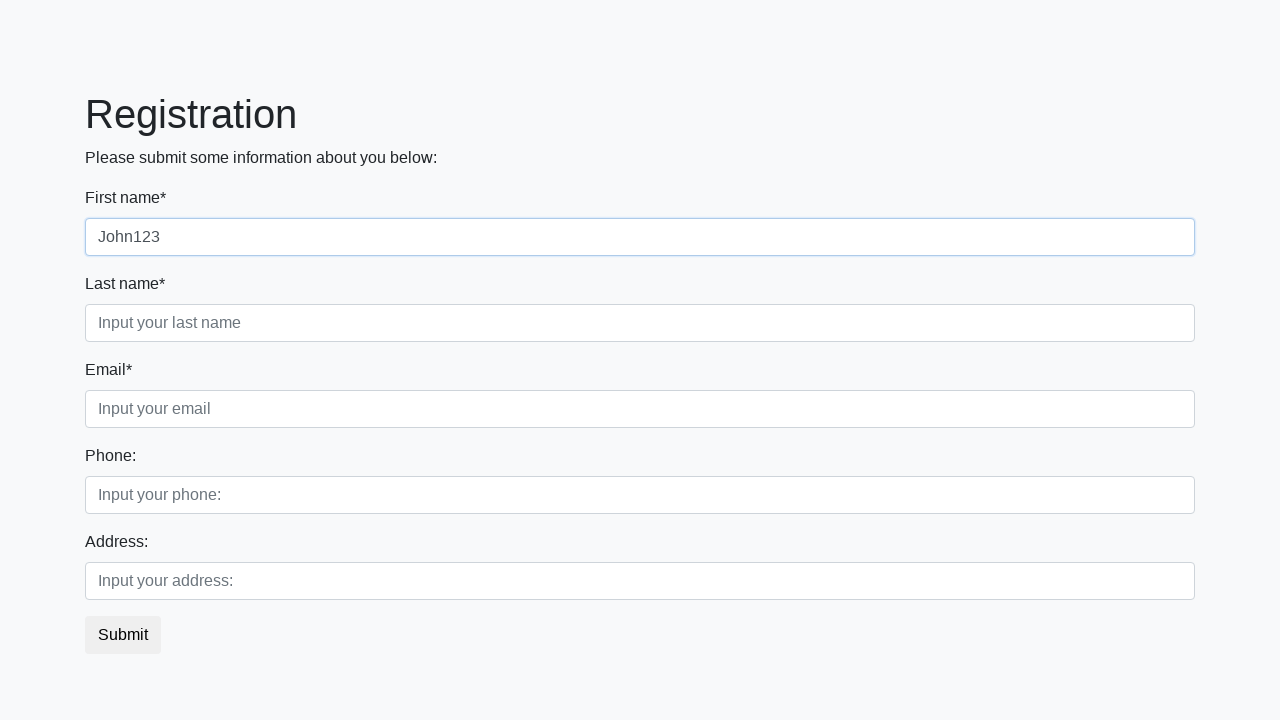

Filled last name field with invalid value 'Doe456' (contains numbers) on input[placeholder='Input your last name']
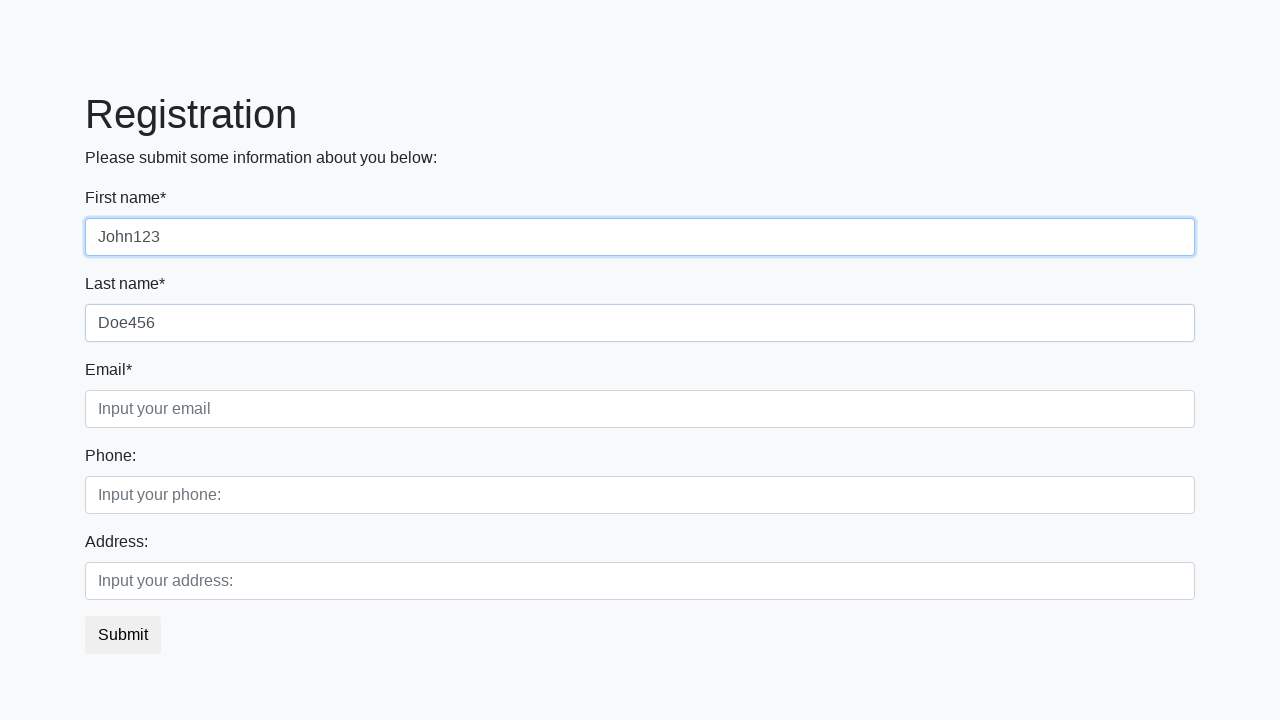

Filled email field with invalid format 'email@gmail' (missing domain extension) on input[placeholder='Input your email']
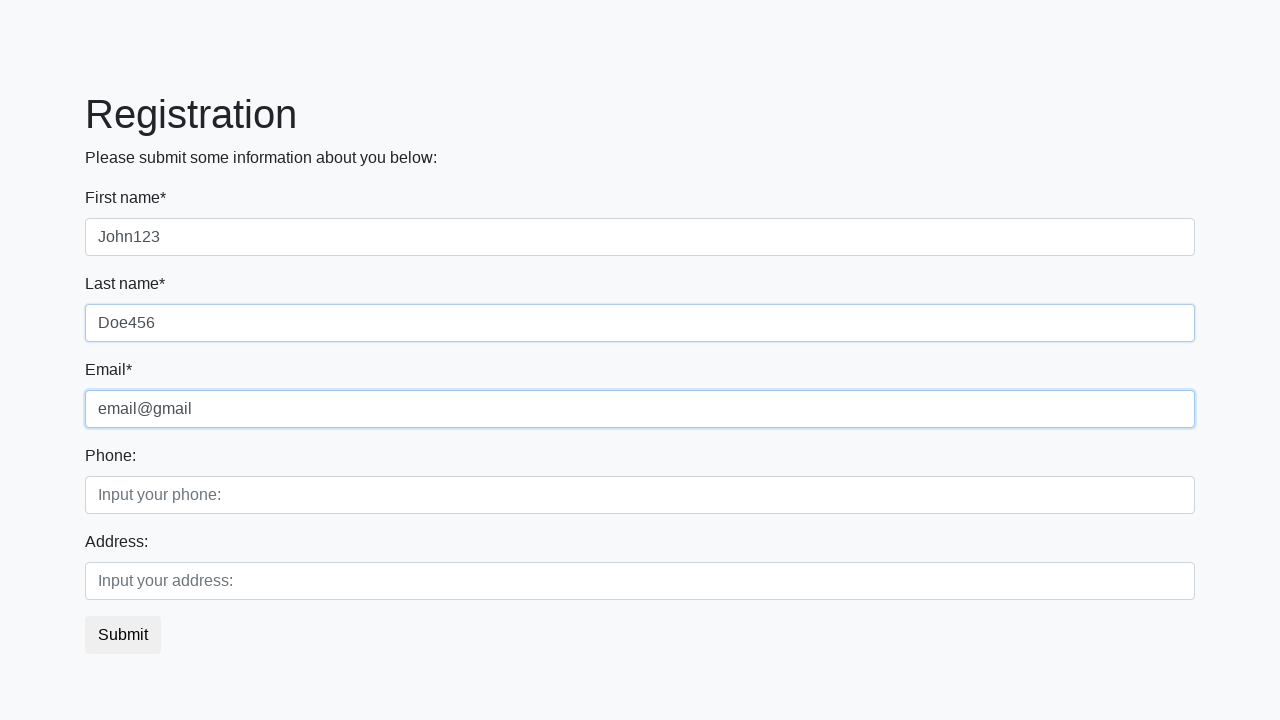

Filled phone field with valid format '+1602361835' on input[placeholder='Input your phone:']
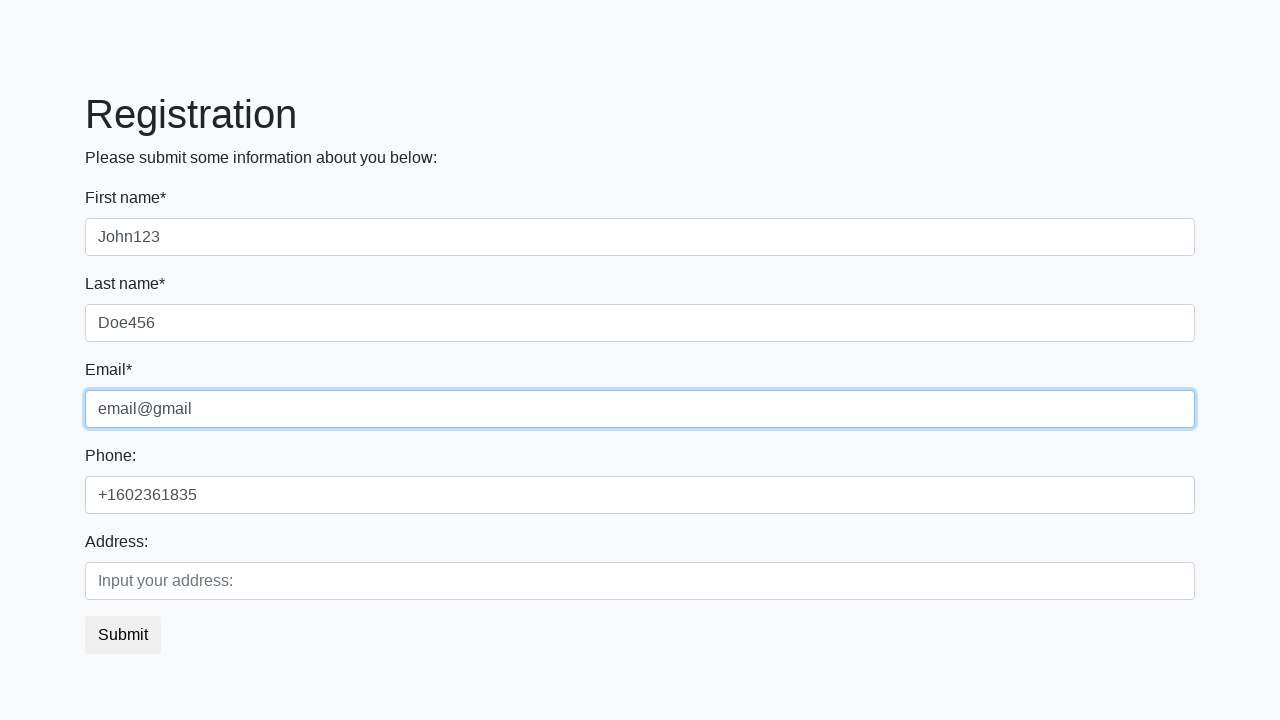

Filled address field with valid data 'Berlin, Germany, 15438' on input[placeholder='Input your address:']
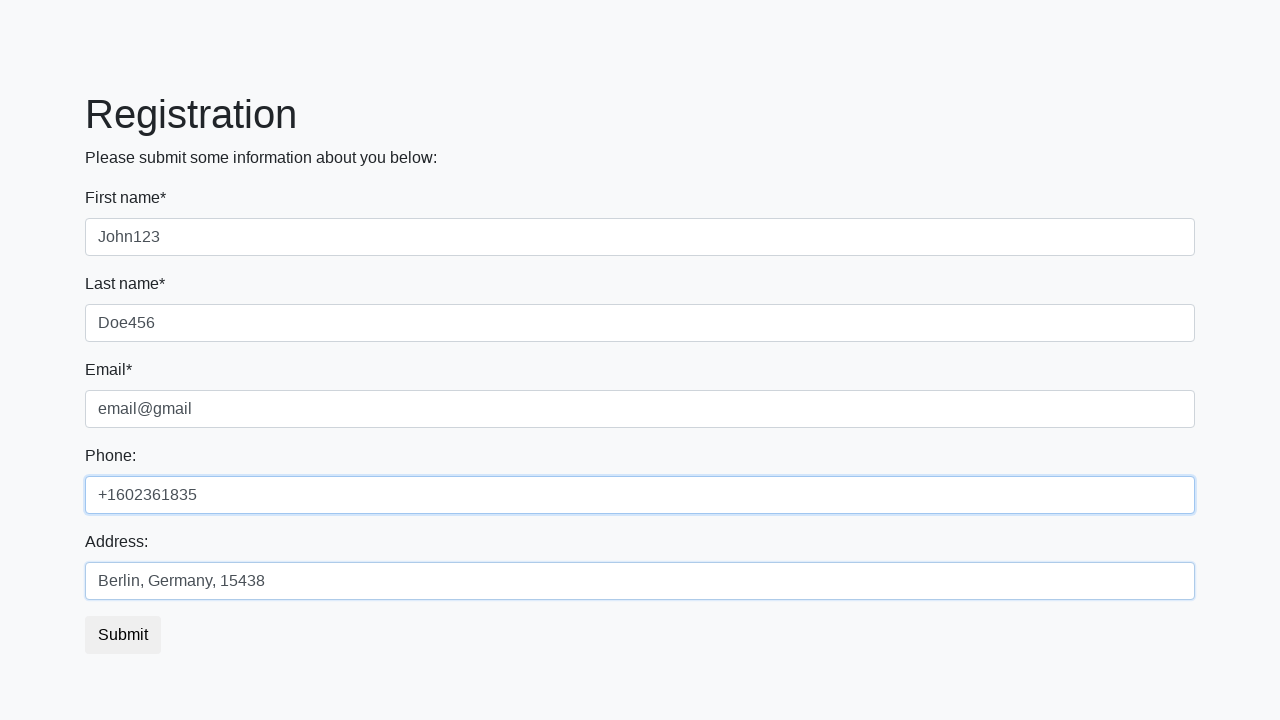

Clicked submit button to test validation with invalid required fields and valid optional fields at (123, 635) on [type='submit']
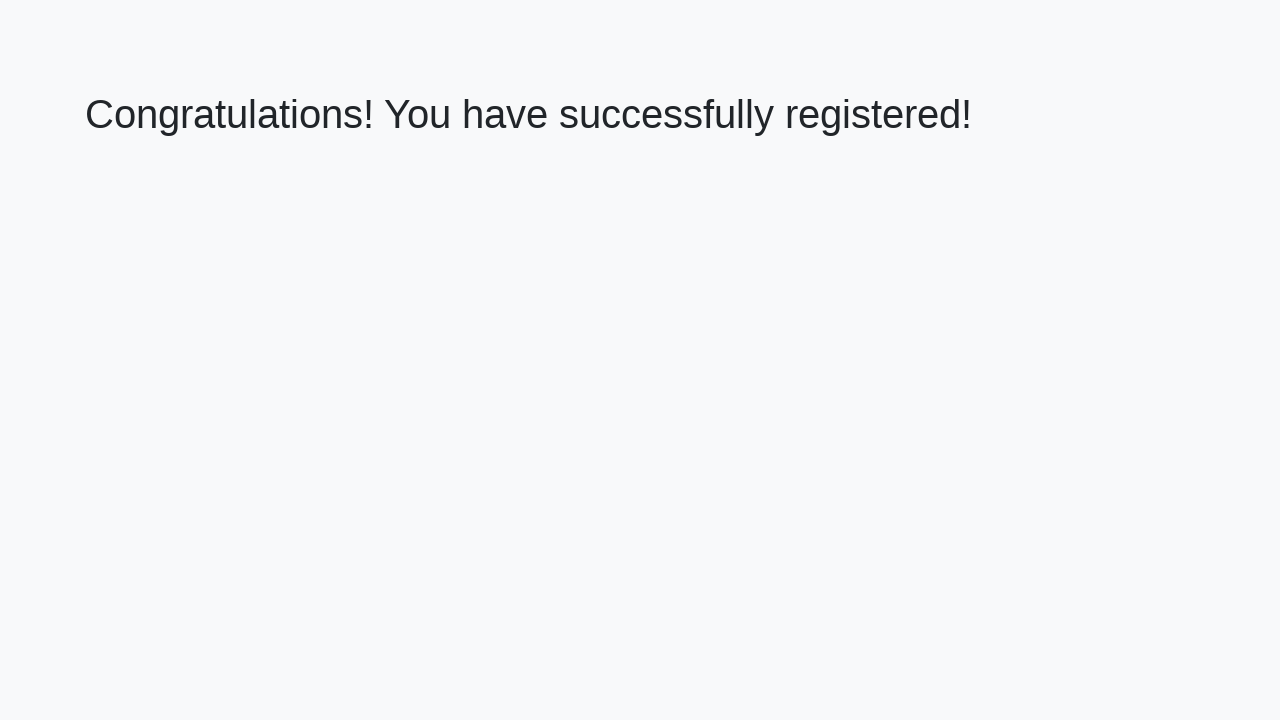

Form result page loaded and h1 element appeared
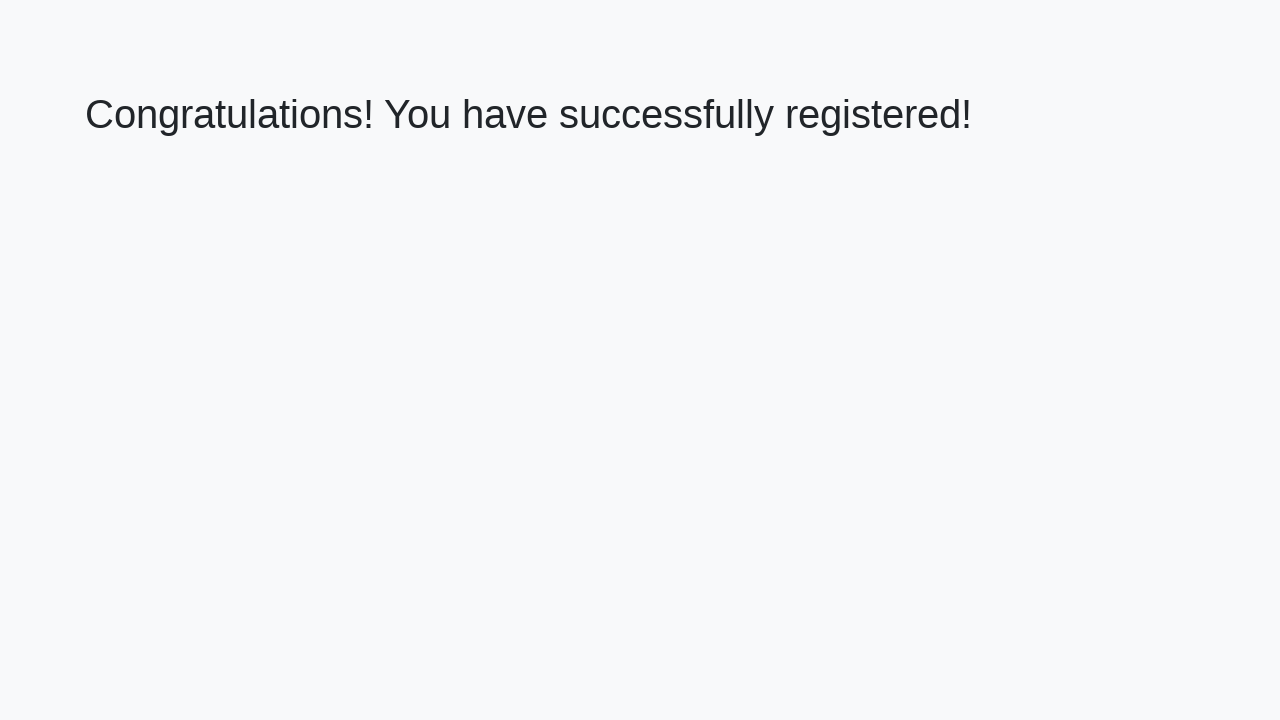

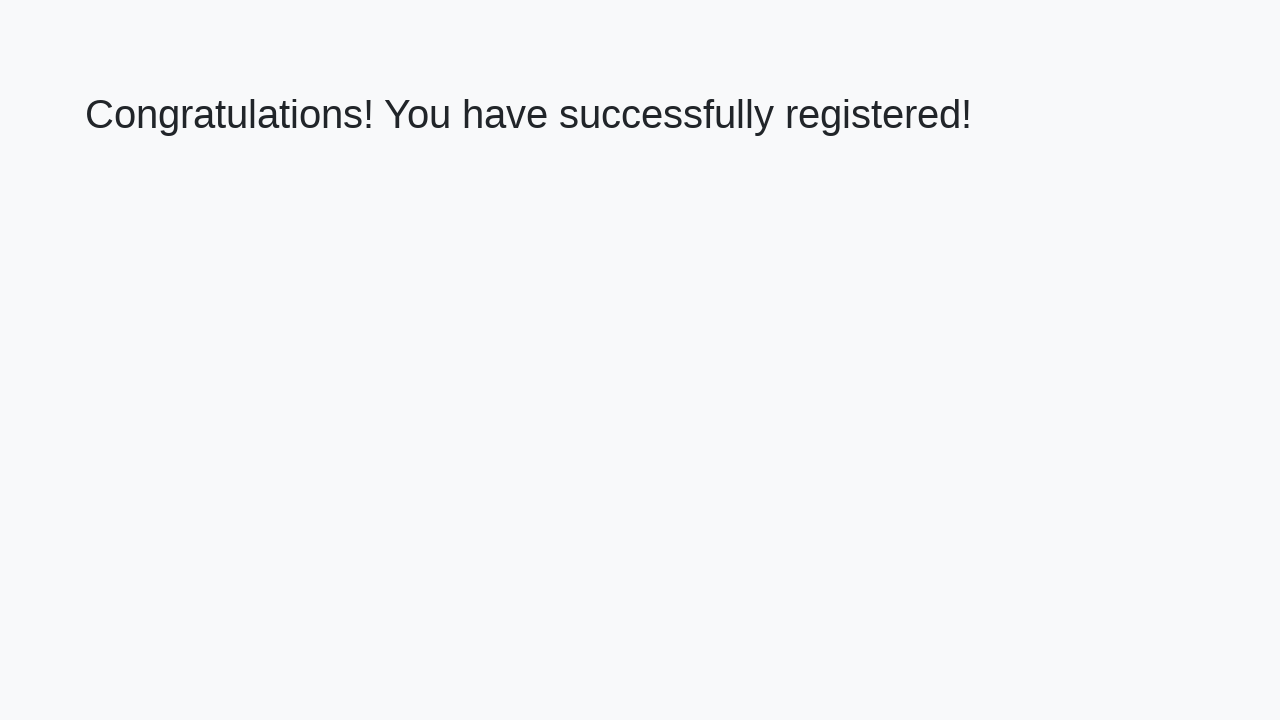